Opens MakeMyTrip website and closes notification popup if present

Starting URL: https://www.makemytrip.com/

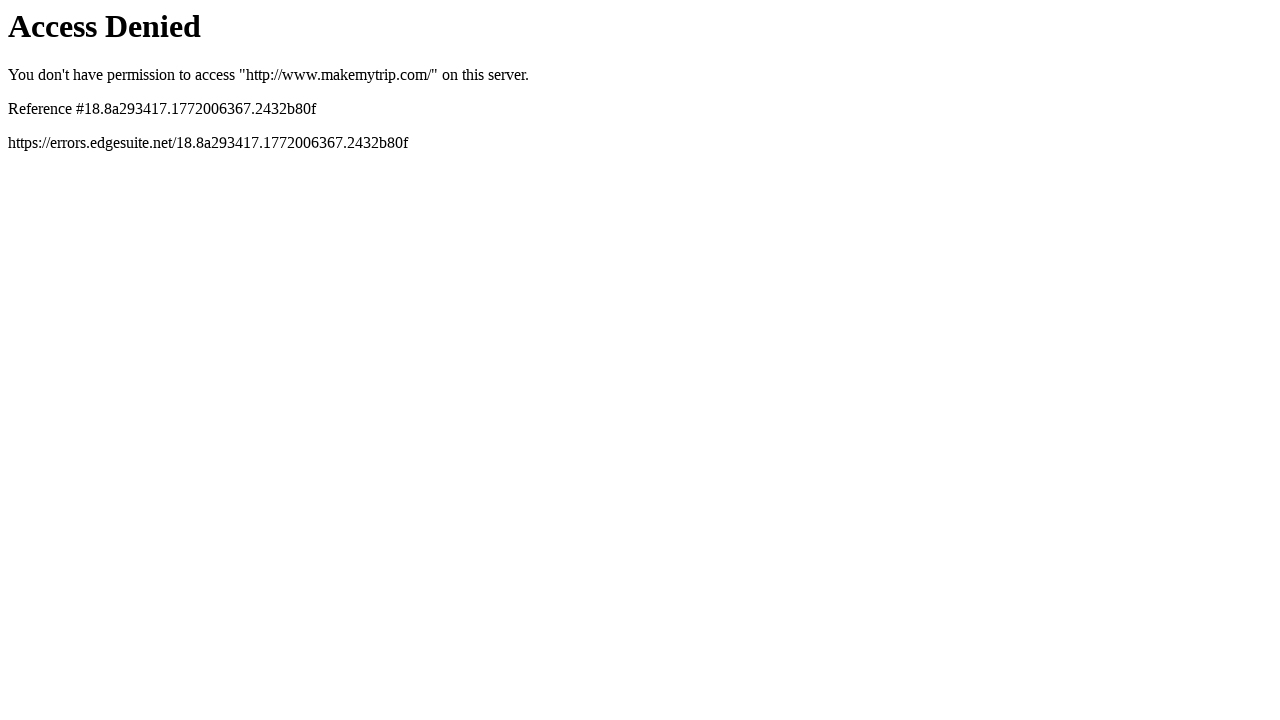

Reloaded MakeMyTrip page to ensure clean state
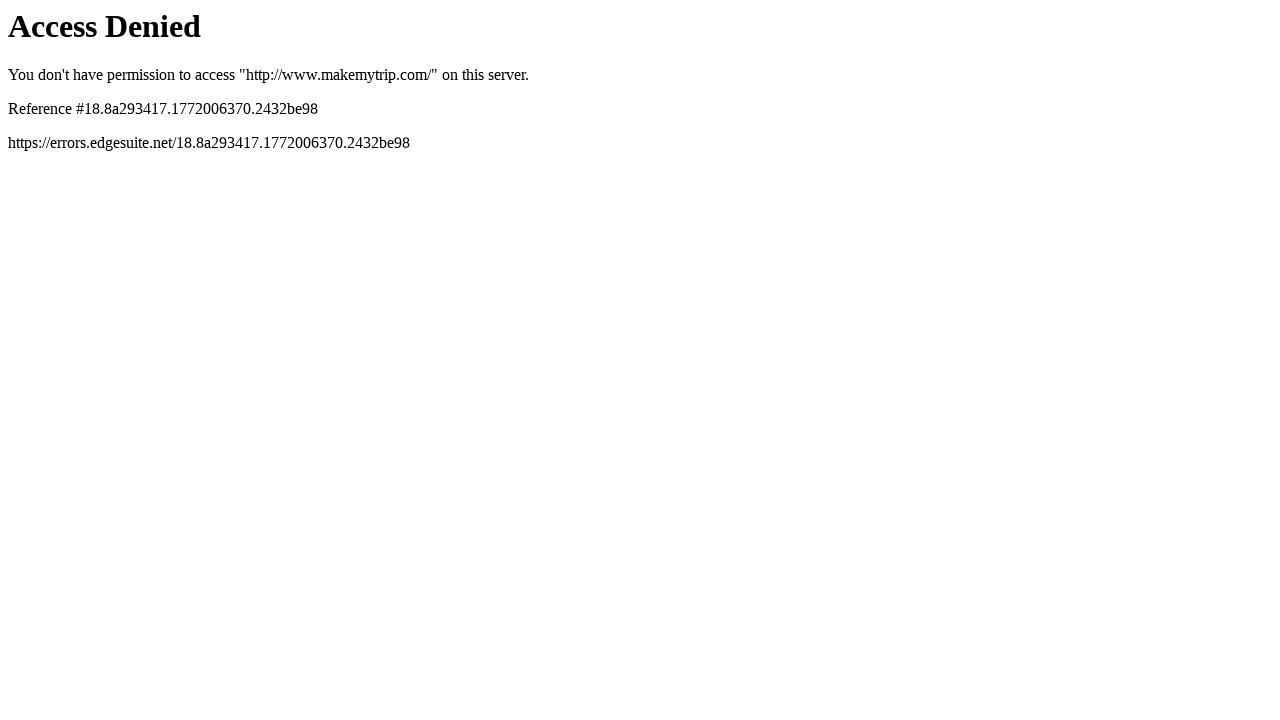

Checked for notification popup iframe
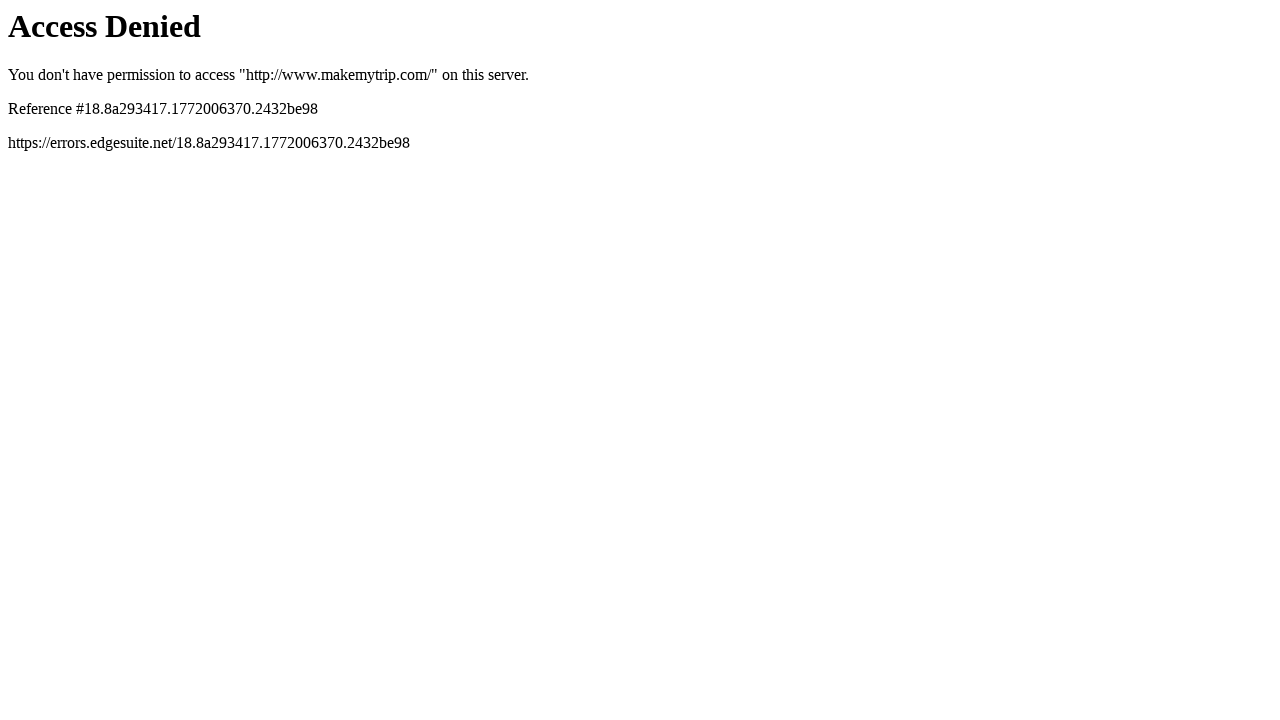

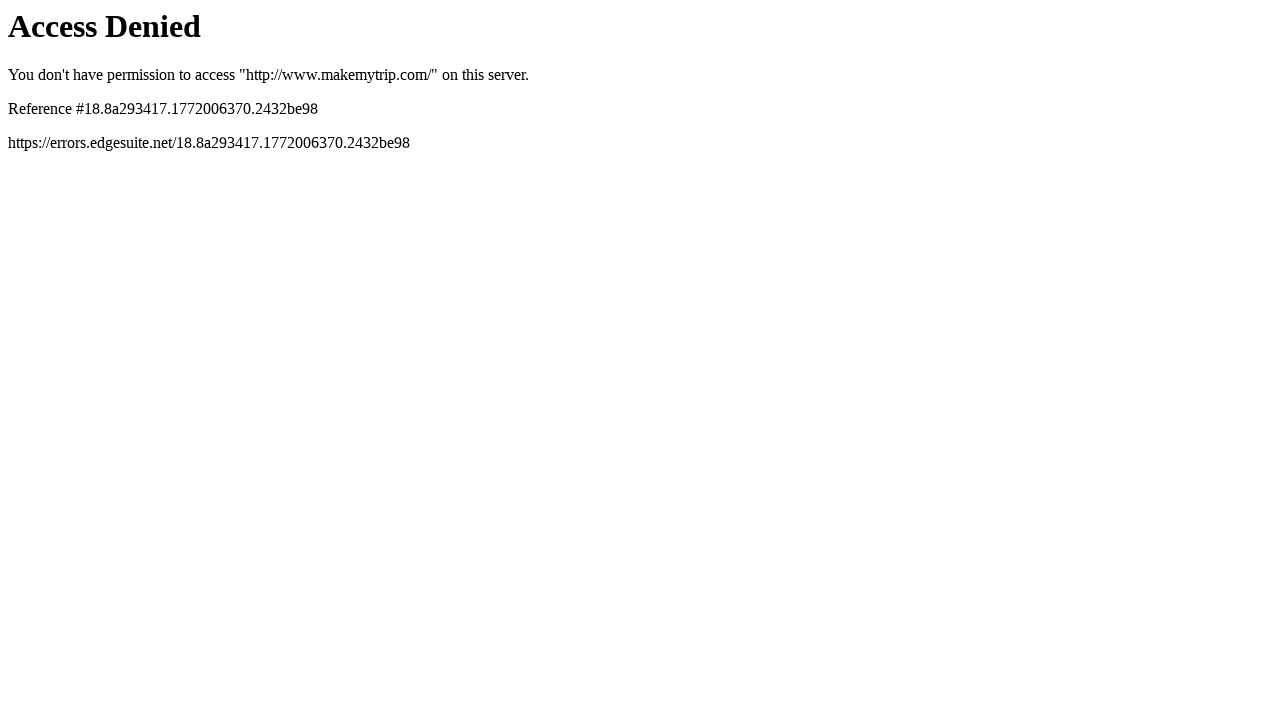